Navigates to the OrangeHRM demo site and verifies that the page title contains "Orange" to confirm successful page load.

Starting URL: https://opensource-demo.orangehrmlive.com

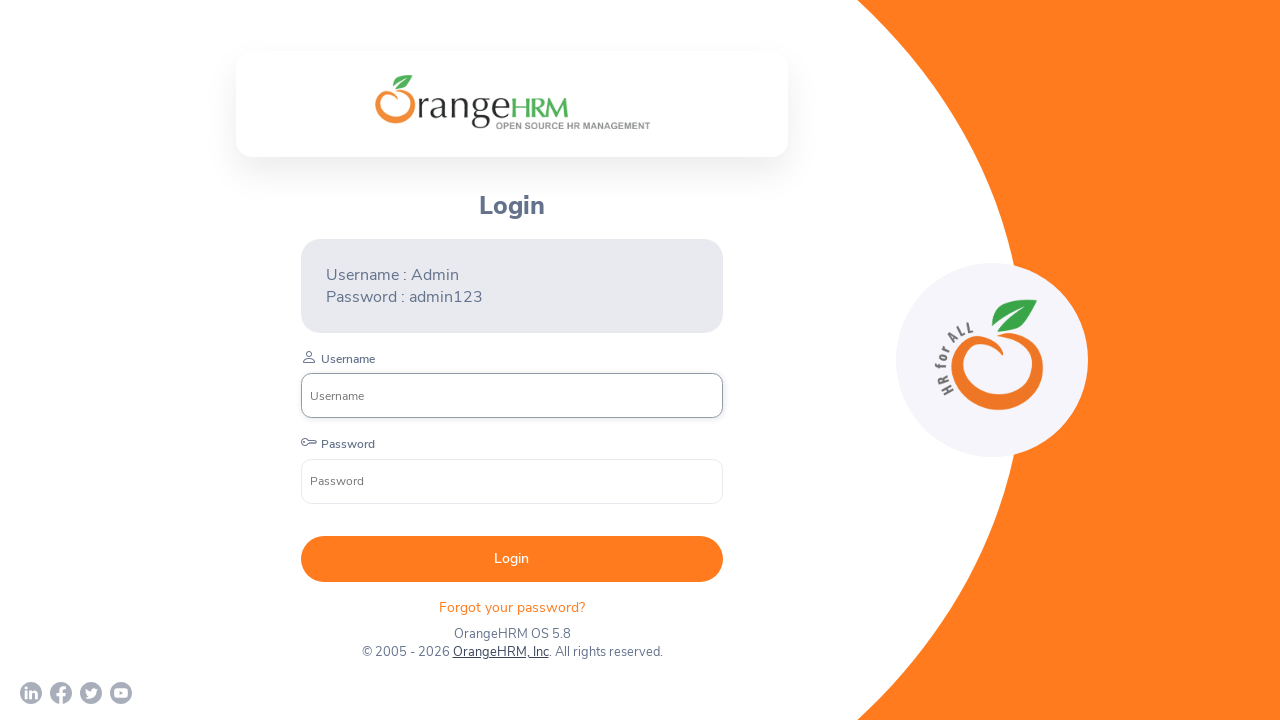

Navigated to OrangeHRM demo site
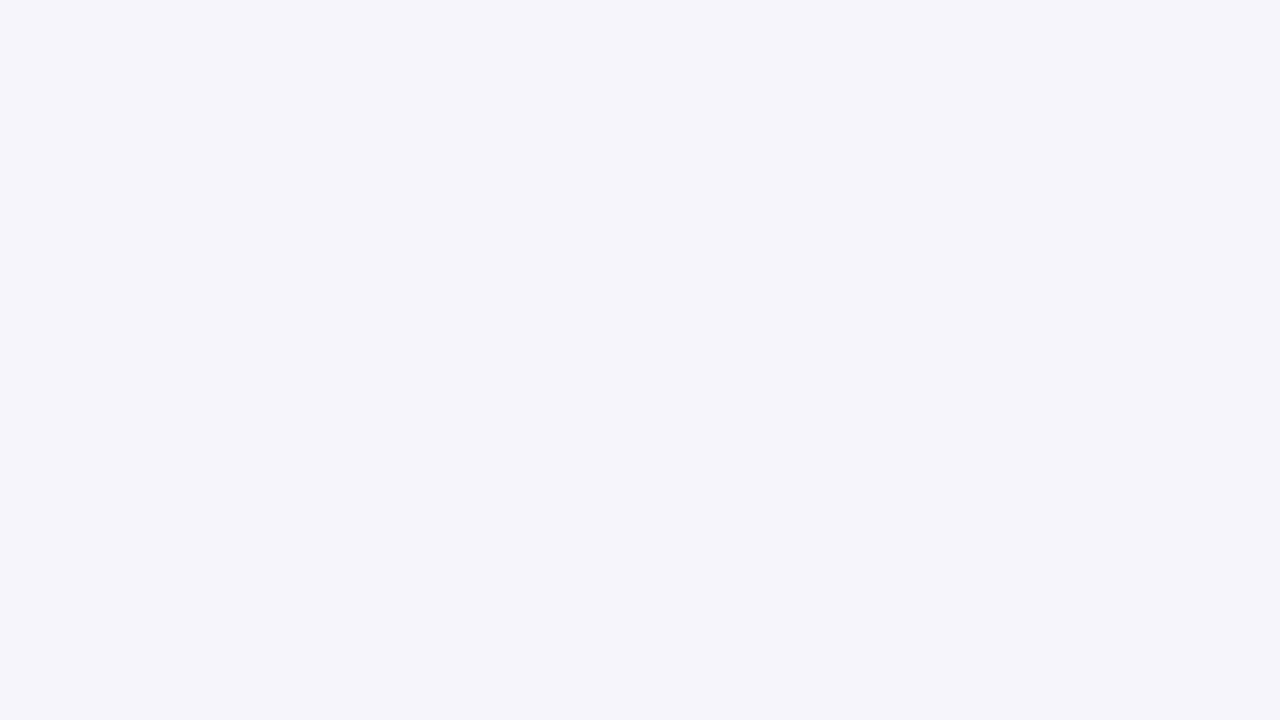

Page loaded and DOM content ready
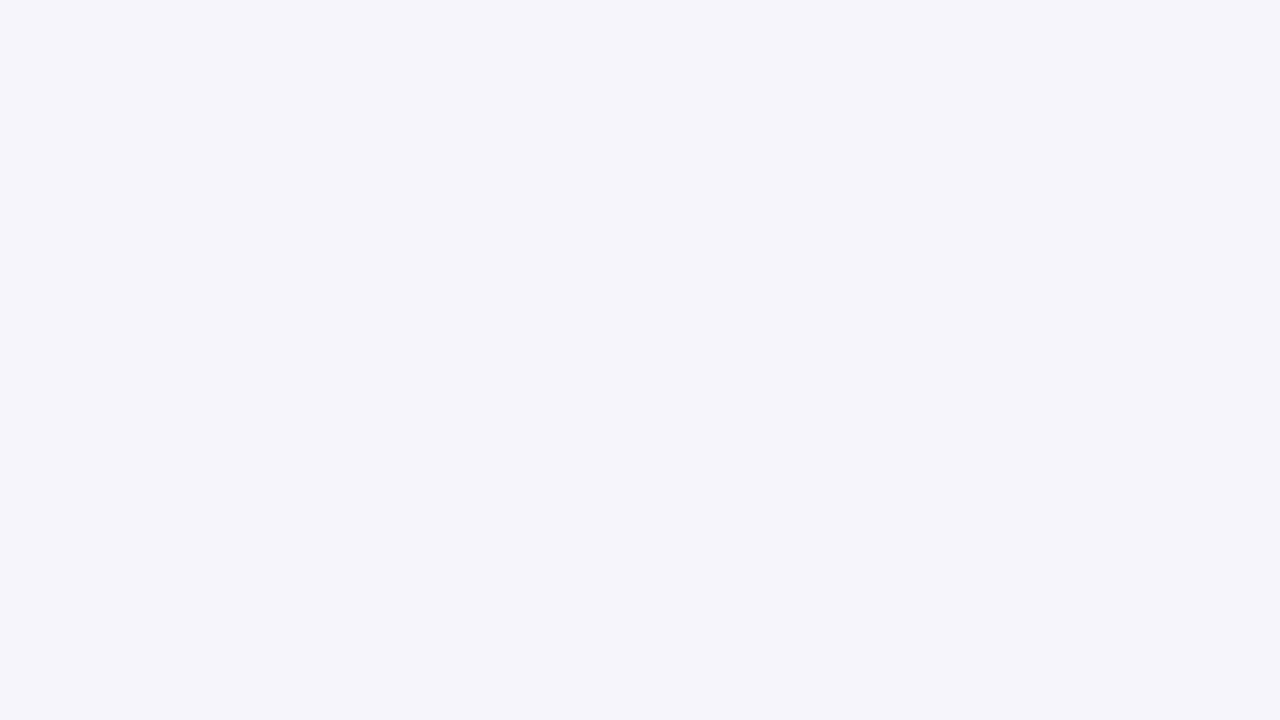

Verified page title contains 'Orange' - actual title: 'OrangeHRM'
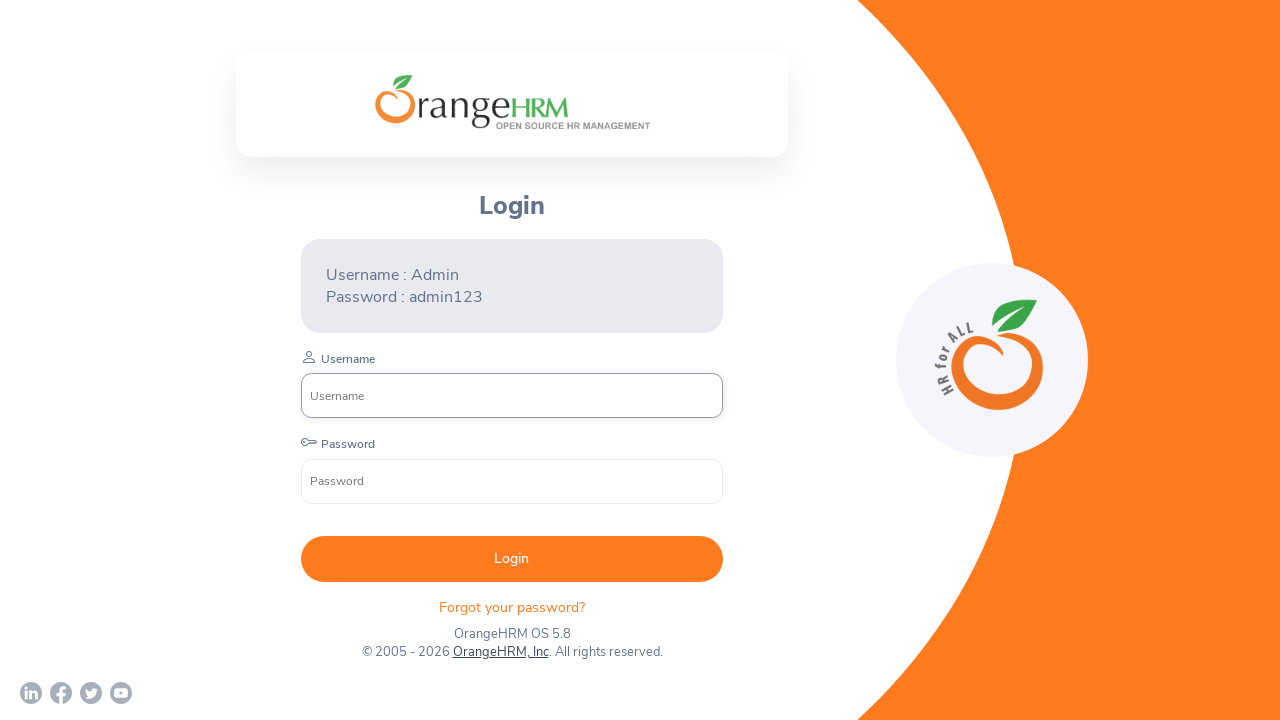

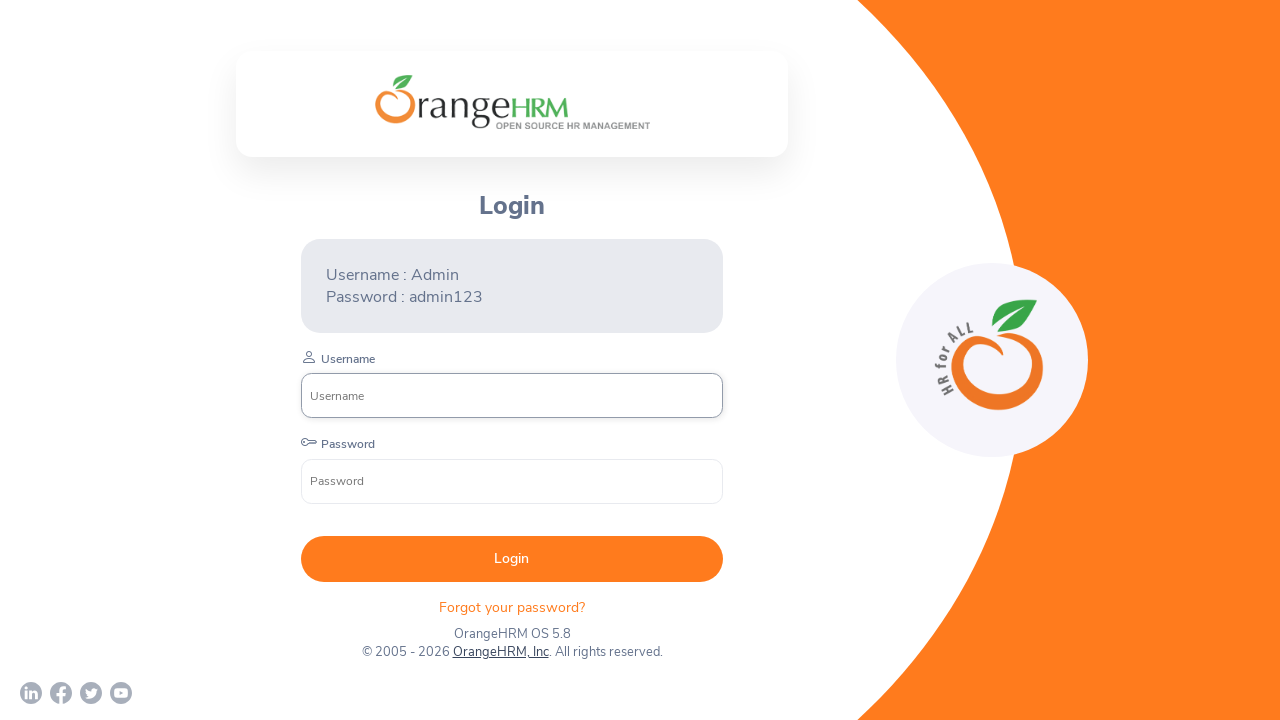